Tests navigation through Hyundai Poland website, visiting the main page, IONIQ 5 model page, and Tucson configurator page

Starting URL: https://www.hyundai.com/pl/pl.html

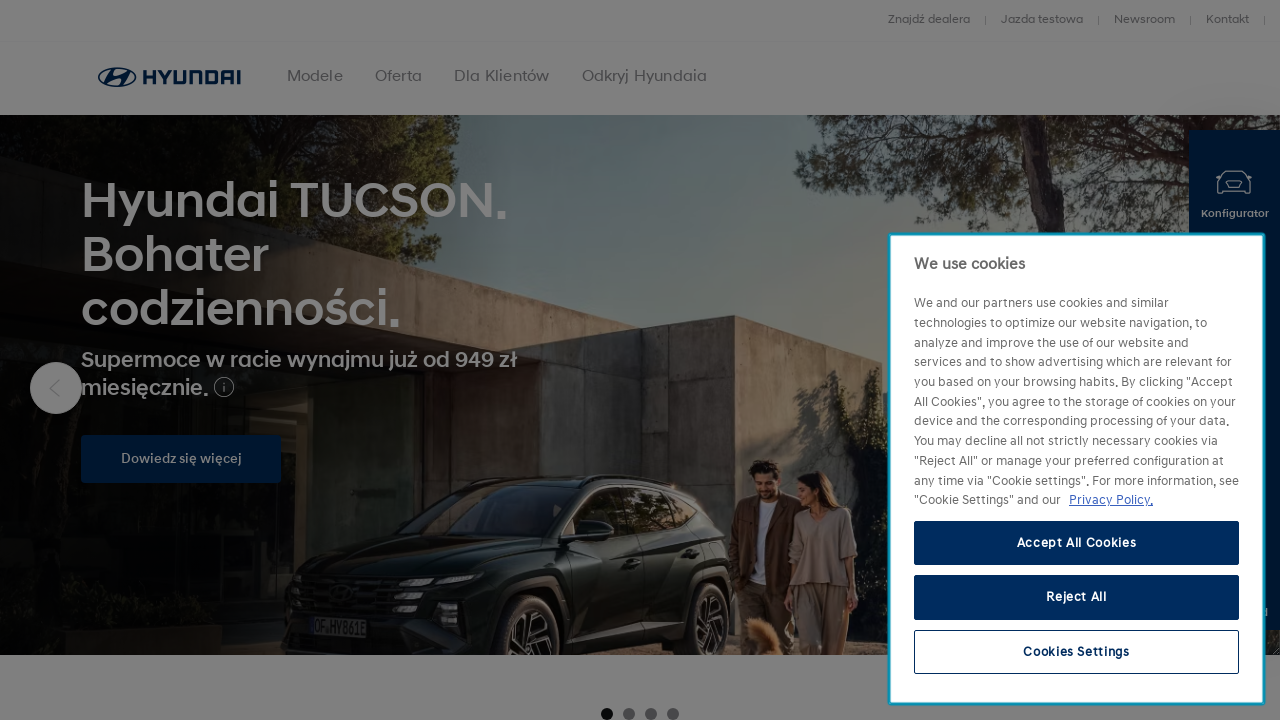

Navigated to Hyundai Poland main page
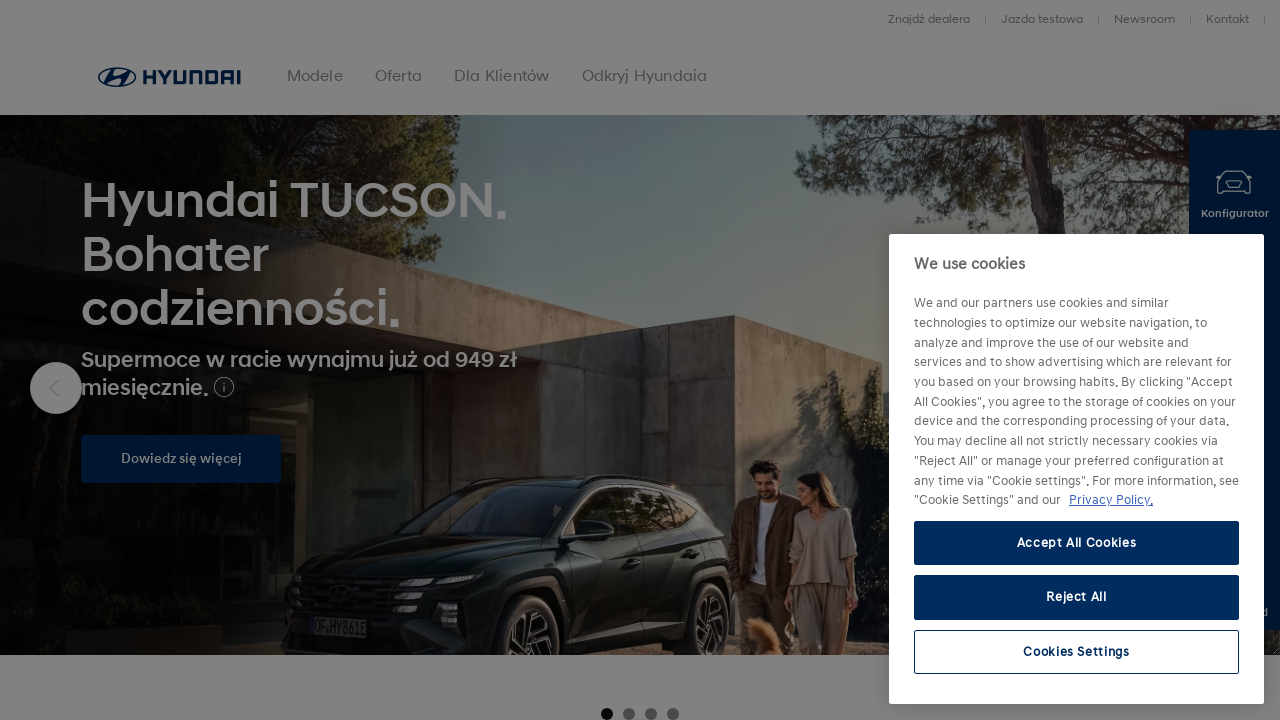

Navigated to IONIQ 5 model page
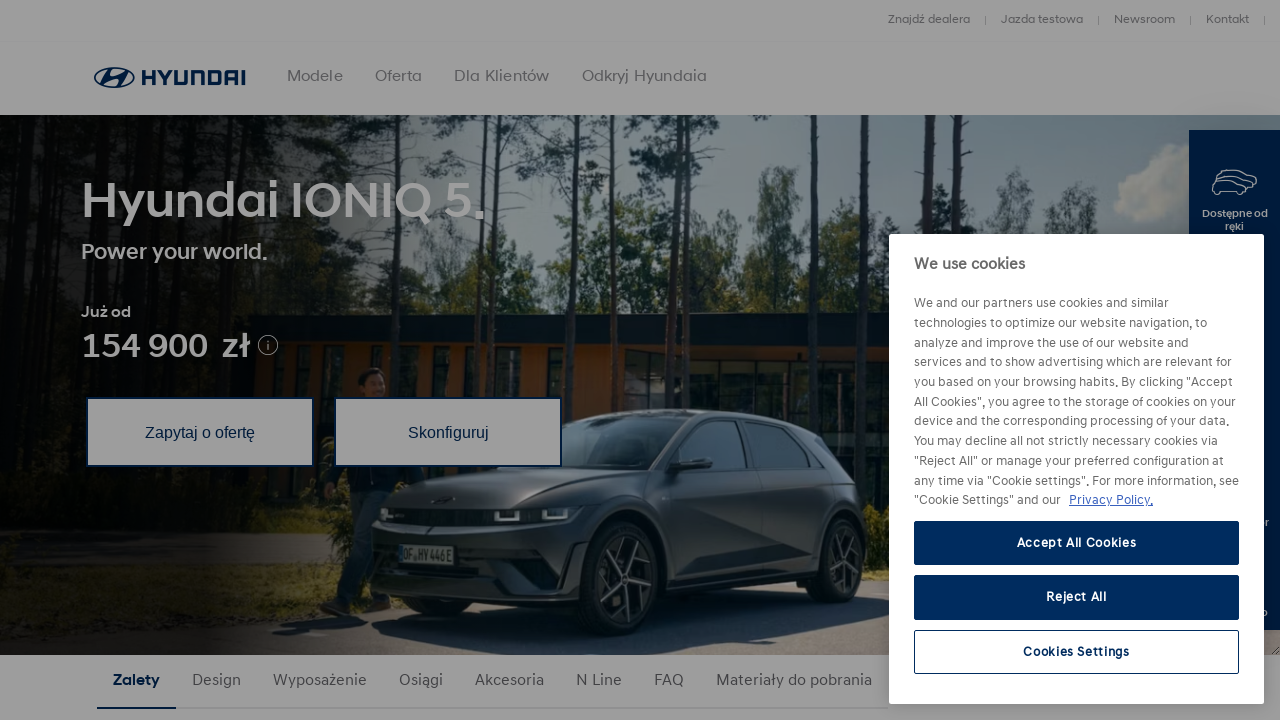

Navigated to Tucson configurator page
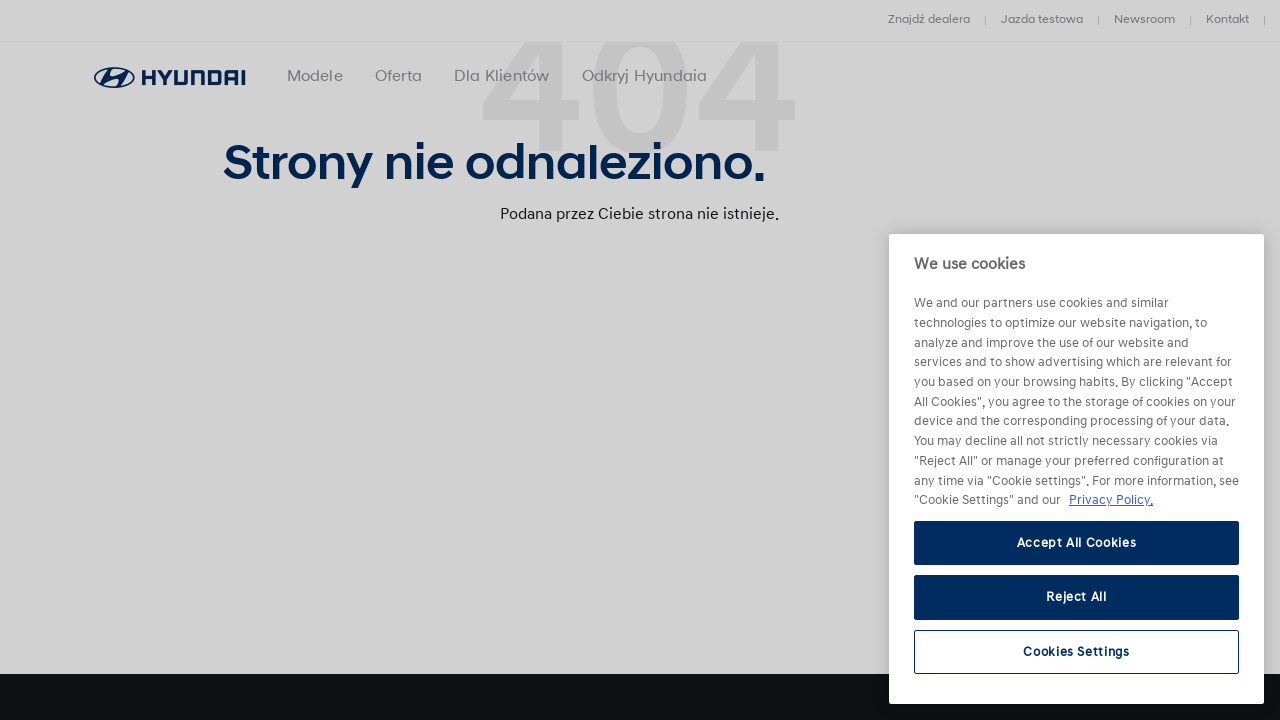

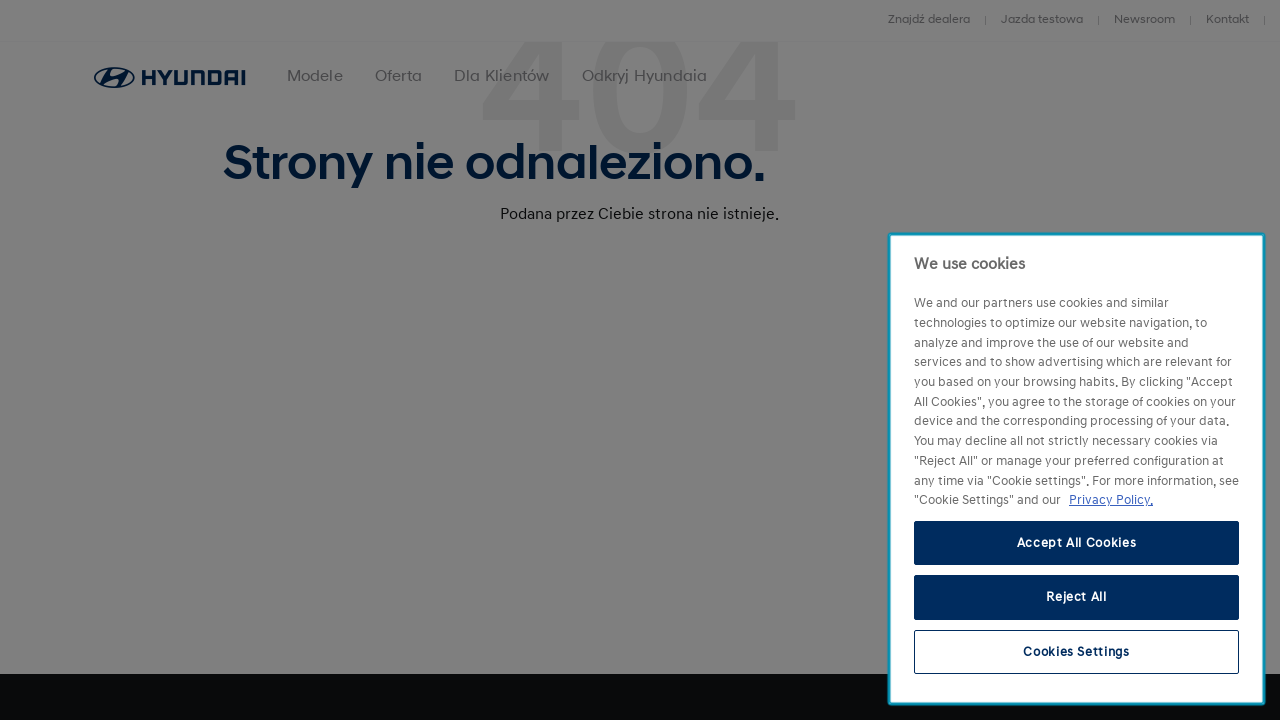